Tests the laminate calculator with different parameters - larger room dimensions and different laminate specifications, verifying calculated results.

Starting URL: https://masterskayapola.ru/kalkulyator/laminata.html

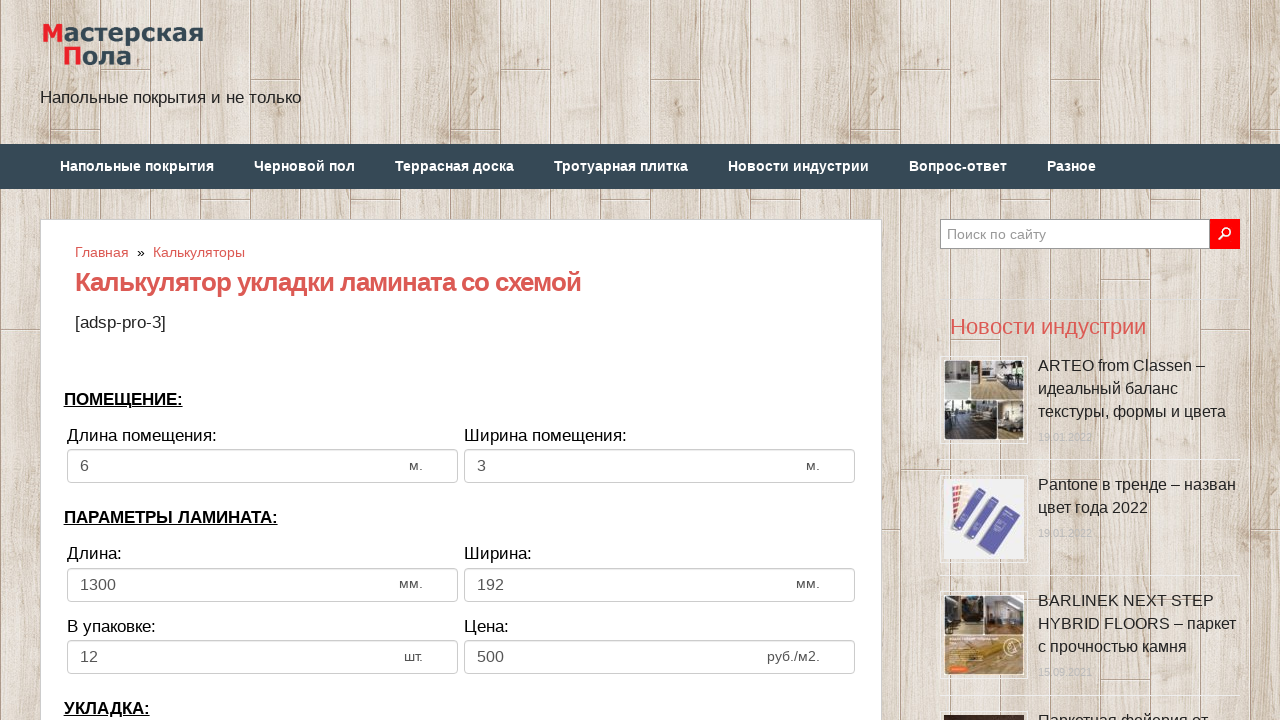

Filled room width with 15 meters on input[name='calc_roomwidth']
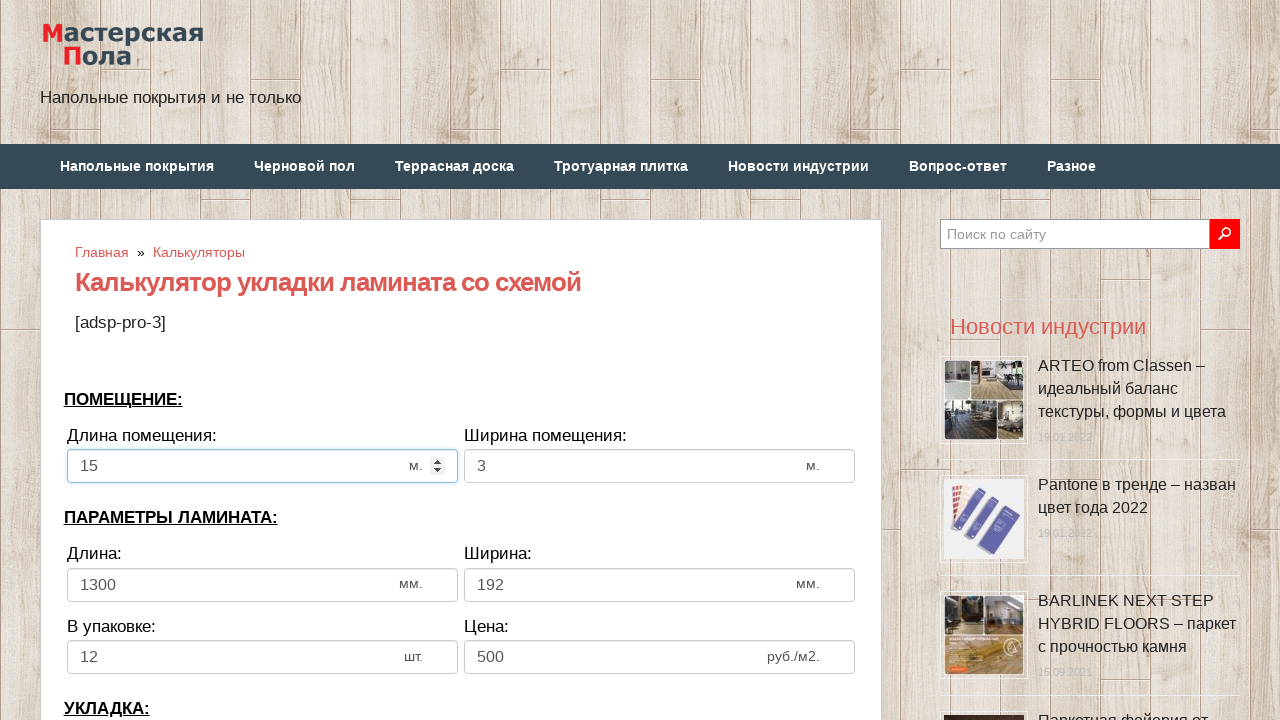

Filled room height with 10 meters on input[name='calc_roomheight']
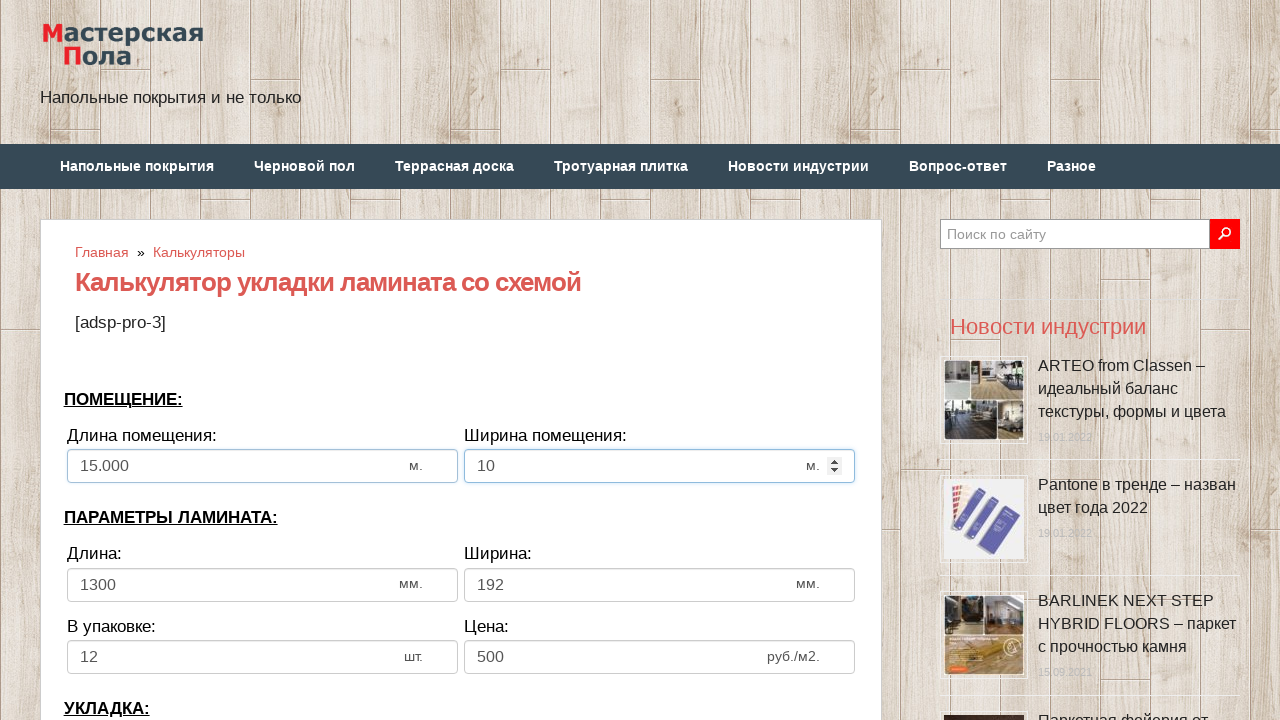

Filled laminate width with 2000 mm on input[name='calc_lamwidth']
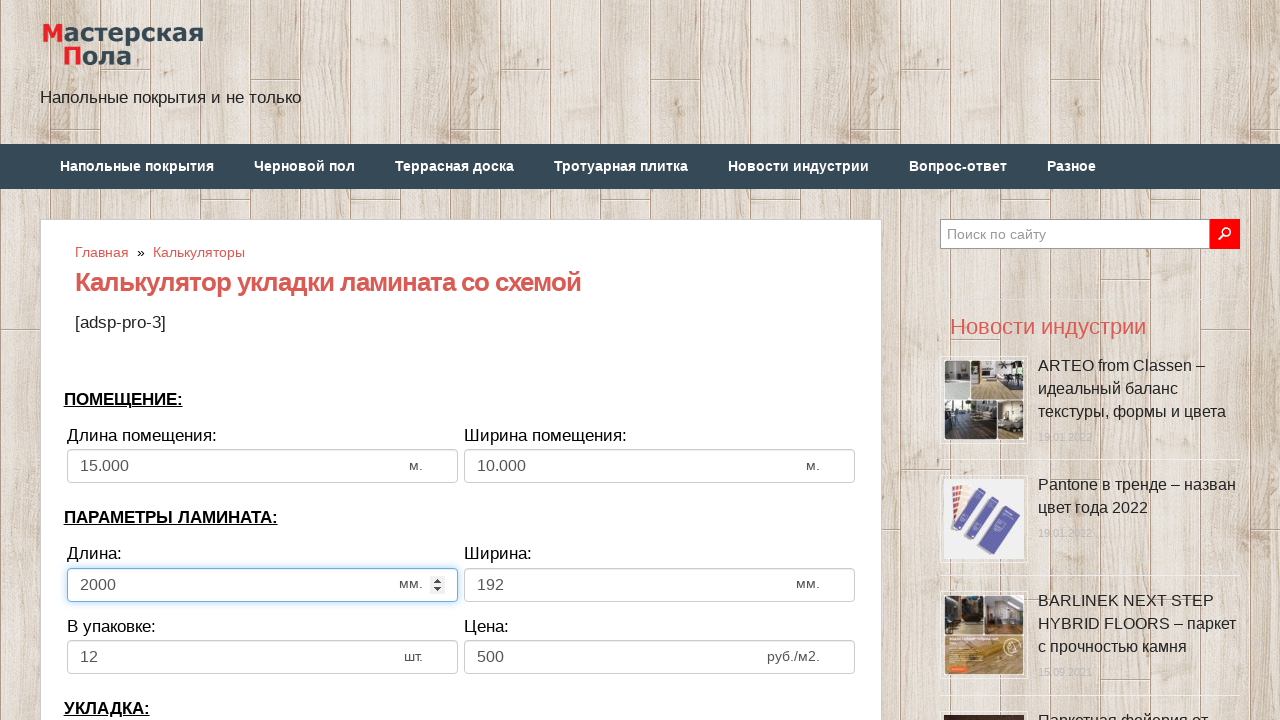

Filled laminate height with 300 mm on input[name='calc_lamheight']
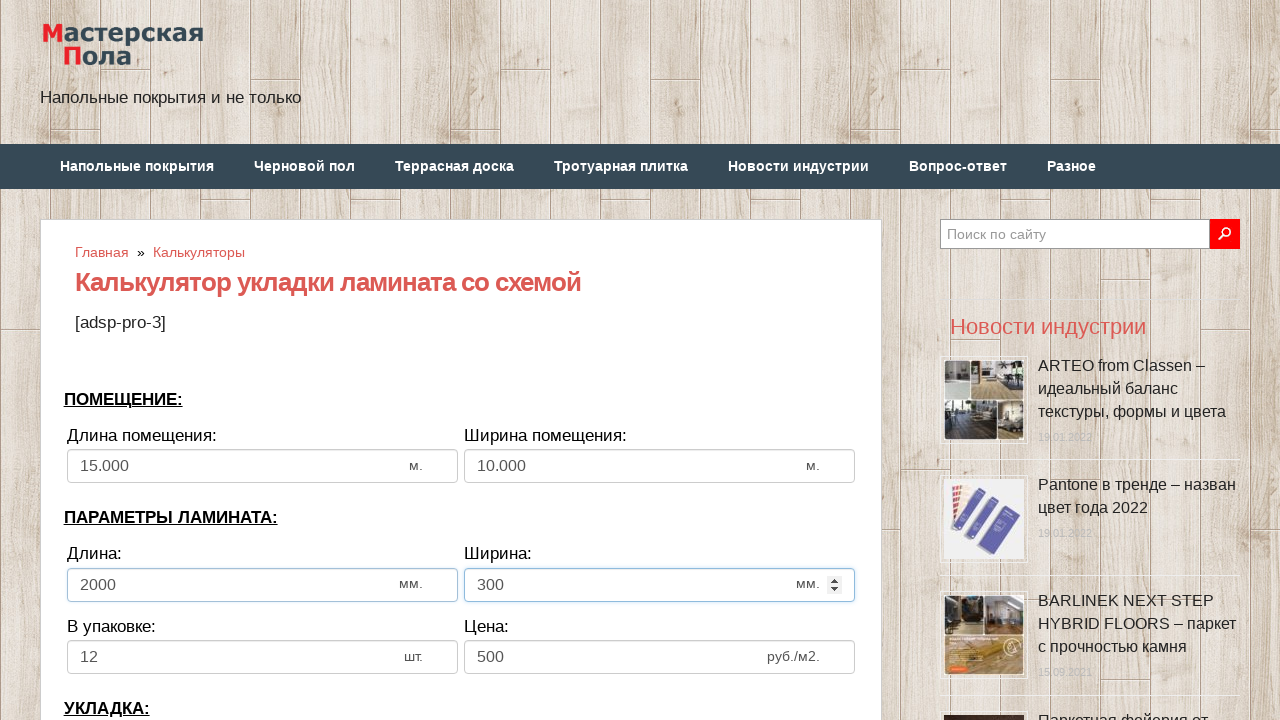

Filled pieces in pack with 20 on input[name='calc_inpack']
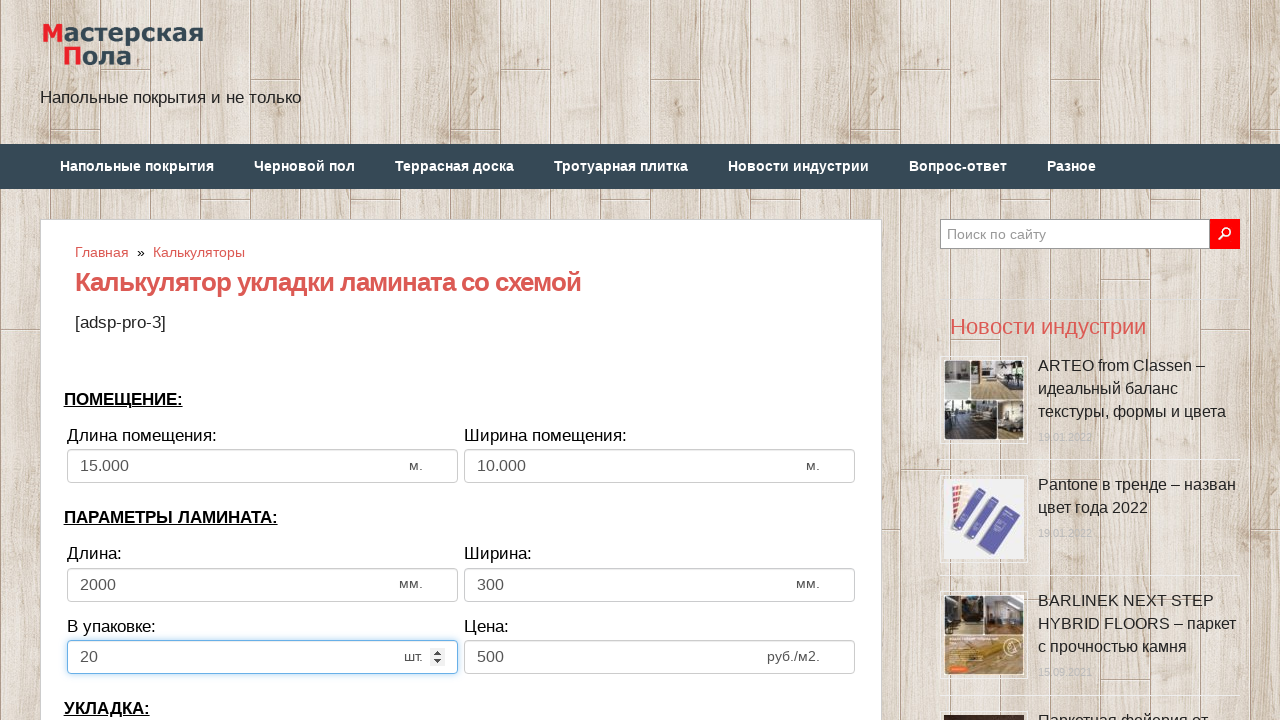

Filled price with 3800 rubles on input[name='calc_price']
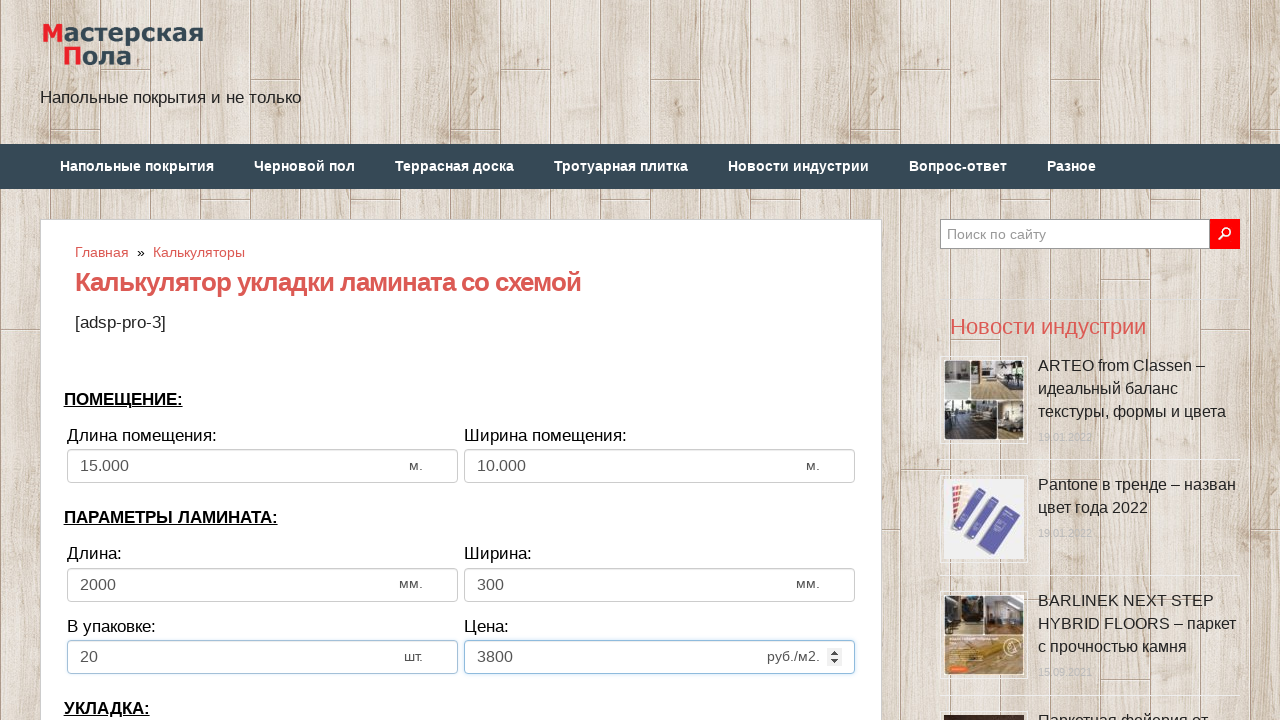

Selected laminate direction (second option) on select[name='calc_direct']
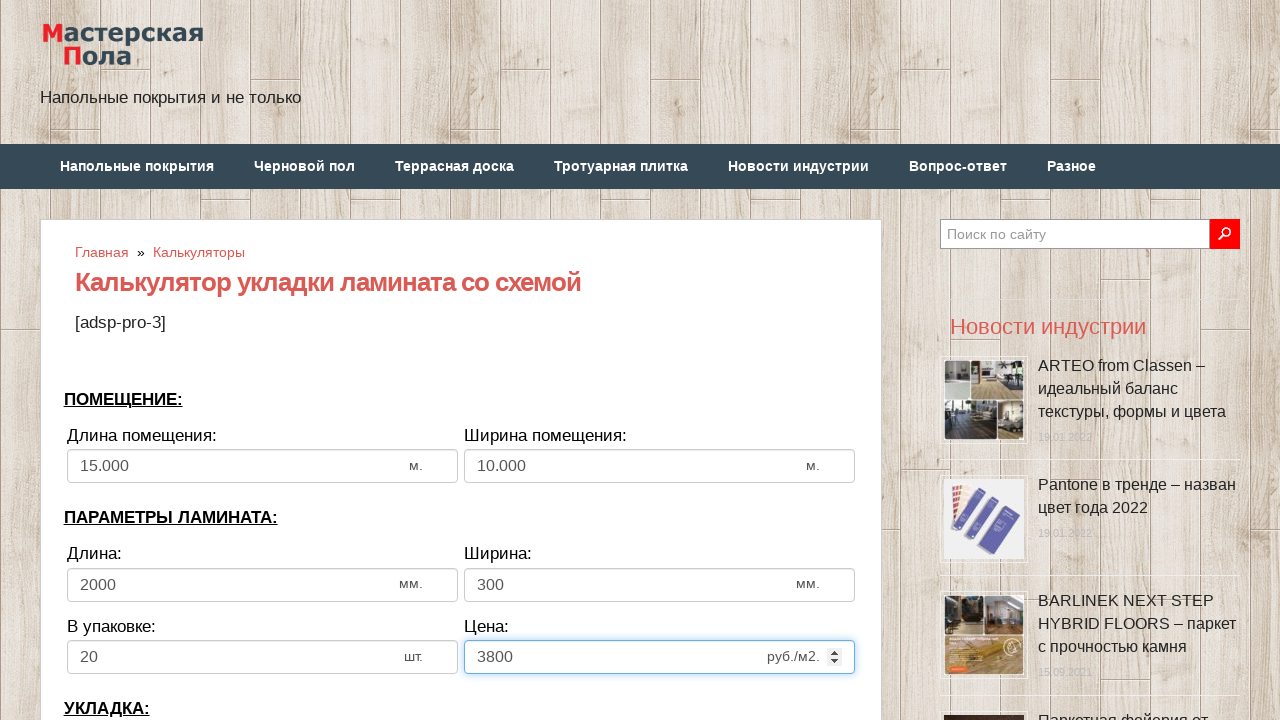

Filled bias/offset with 100 mm on input[name='calc_bias']
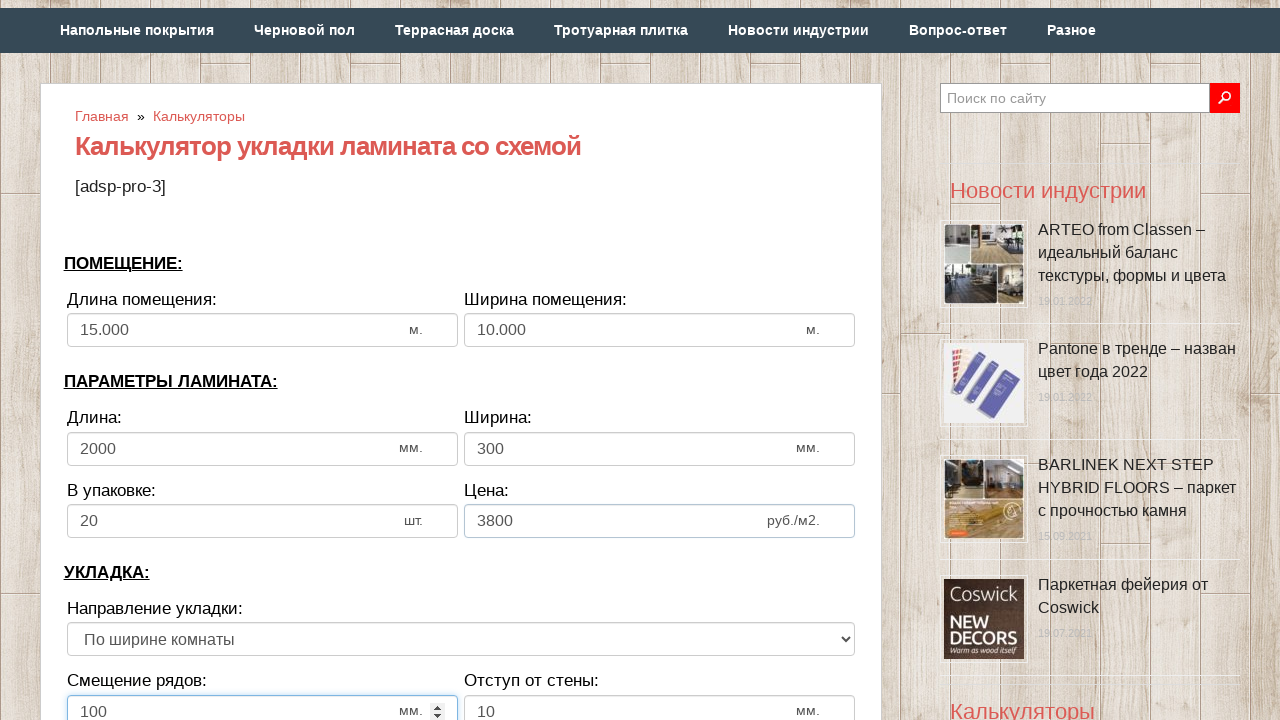

Filled wall distance with 10 mm on input[name='calc_walldist']
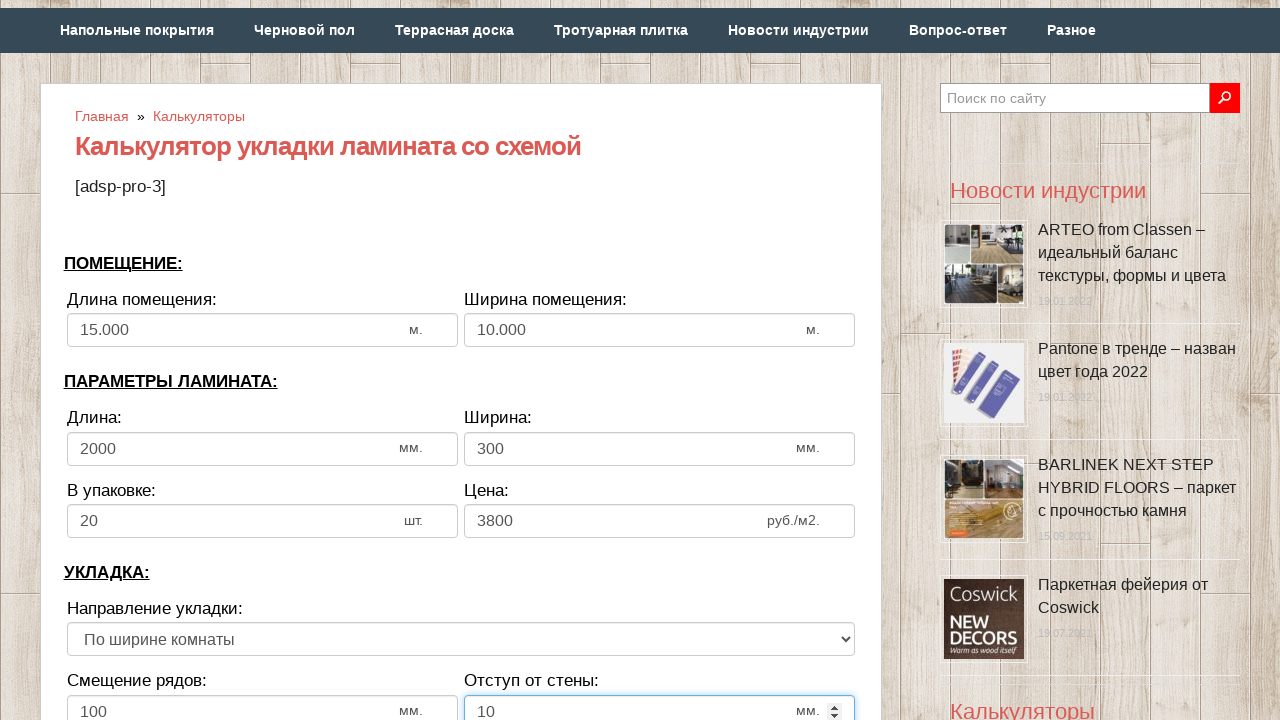

Clicked calculate button to compute laminate results at (461, 361) on xpath=//*[@class='btn btn-secondary btn-lg tocalc']
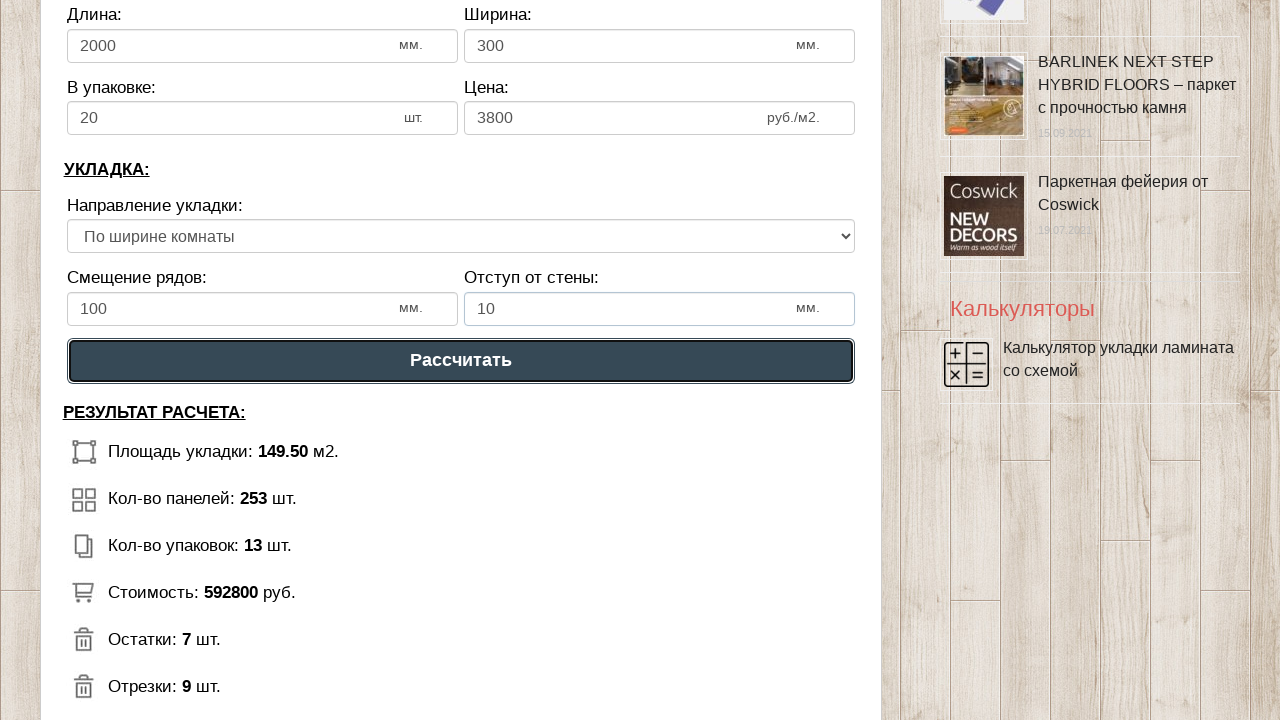

Results section loaded and verified
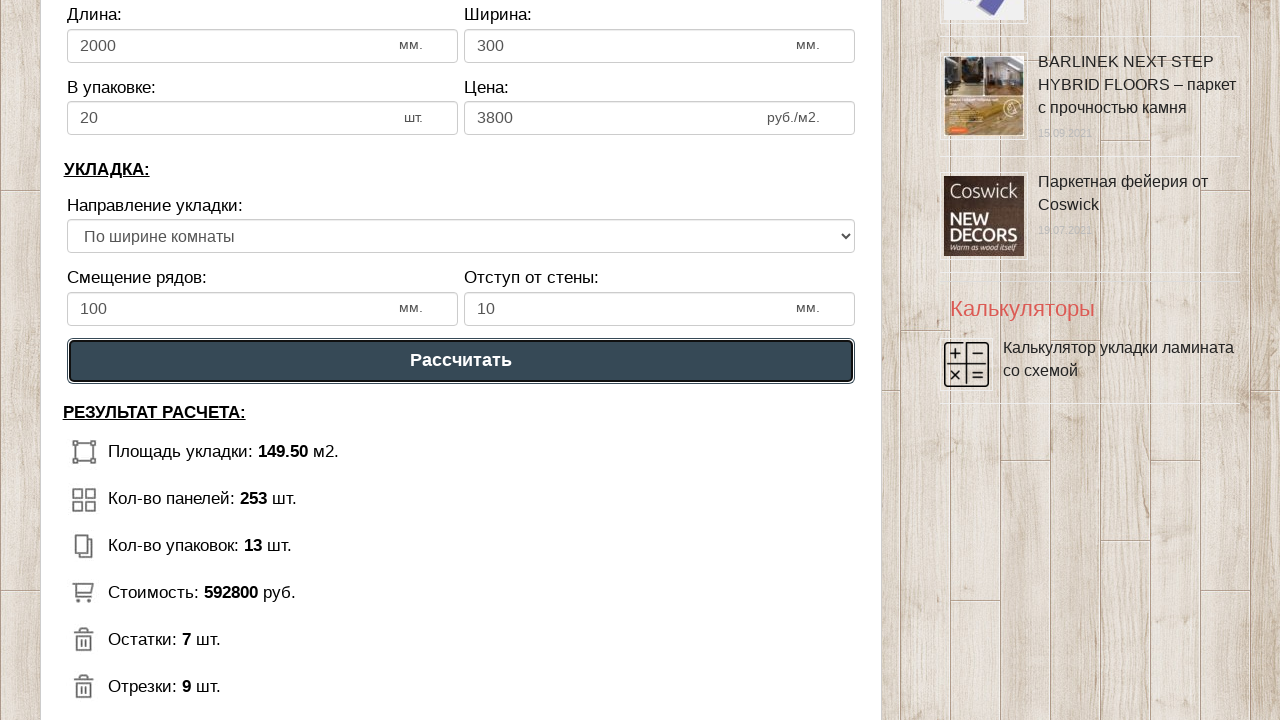

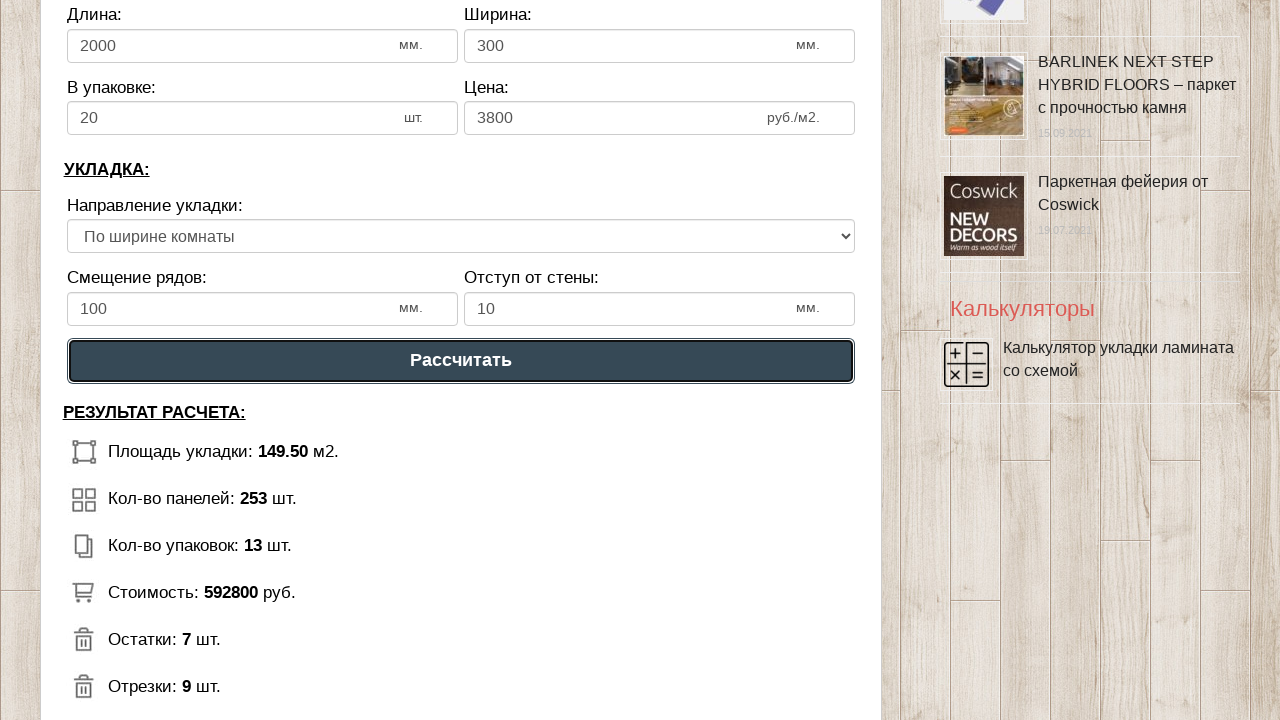